Tests JavaScript alert functionality by clicking a button that triggers a JS alert, accepting the alert, and verifying the result message

Starting URL: http://the-internet.herokuapp.com/javascript_alerts

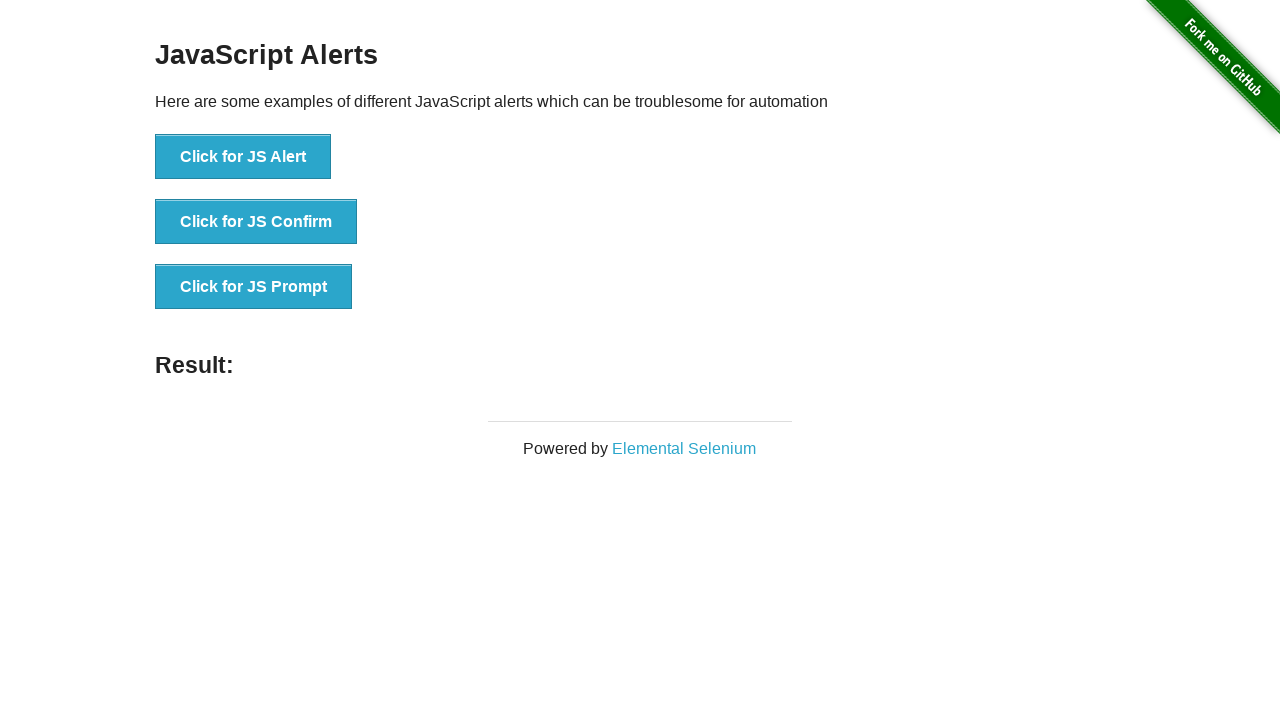

Clicked the JS Alert button at (243, 157) on xpath=//button[text()='Click for JS Alert']
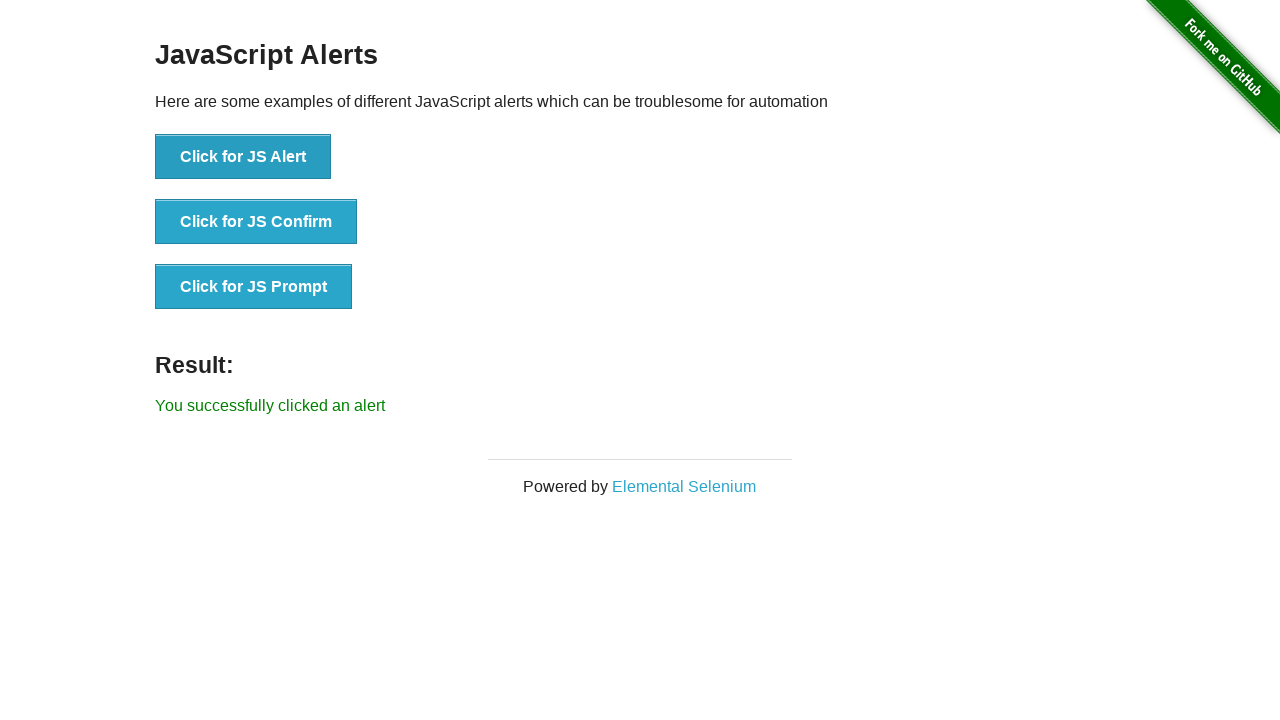

Set up dialog handler to accept alerts
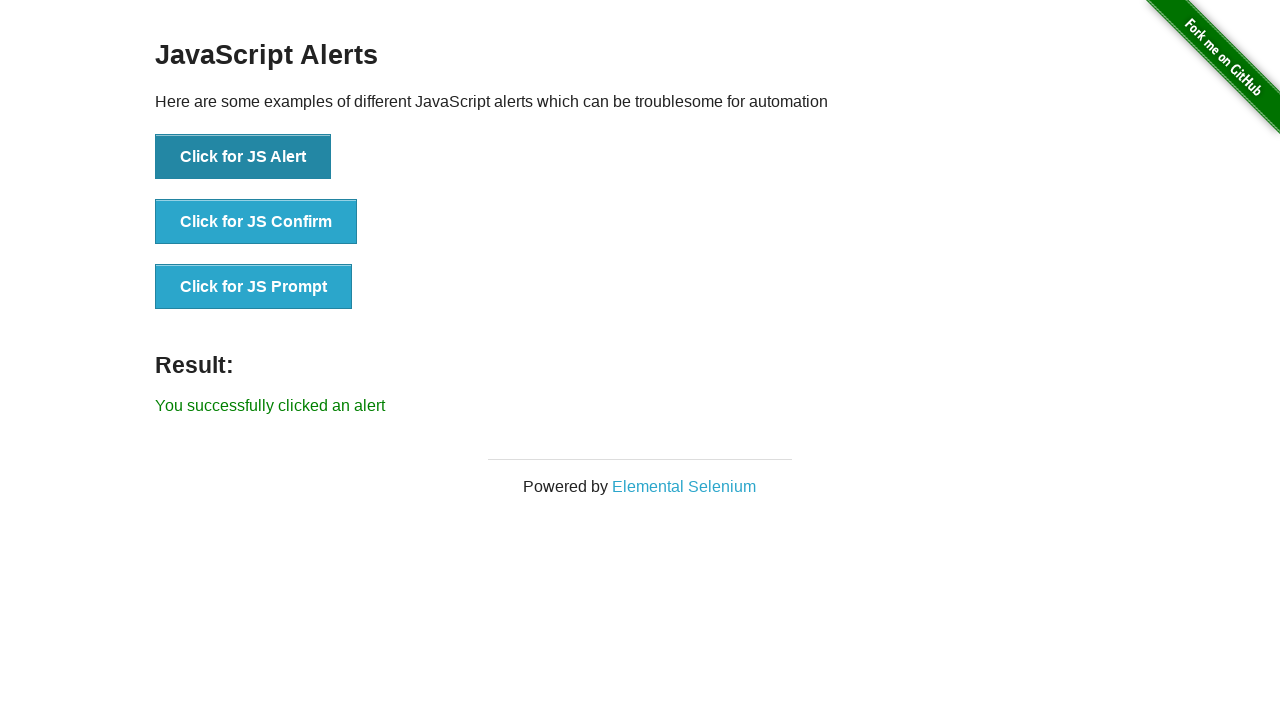

Clicked the JS Alert button to trigger alert at (243, 157) on xpath=//button[text()='Click for JS Alert']
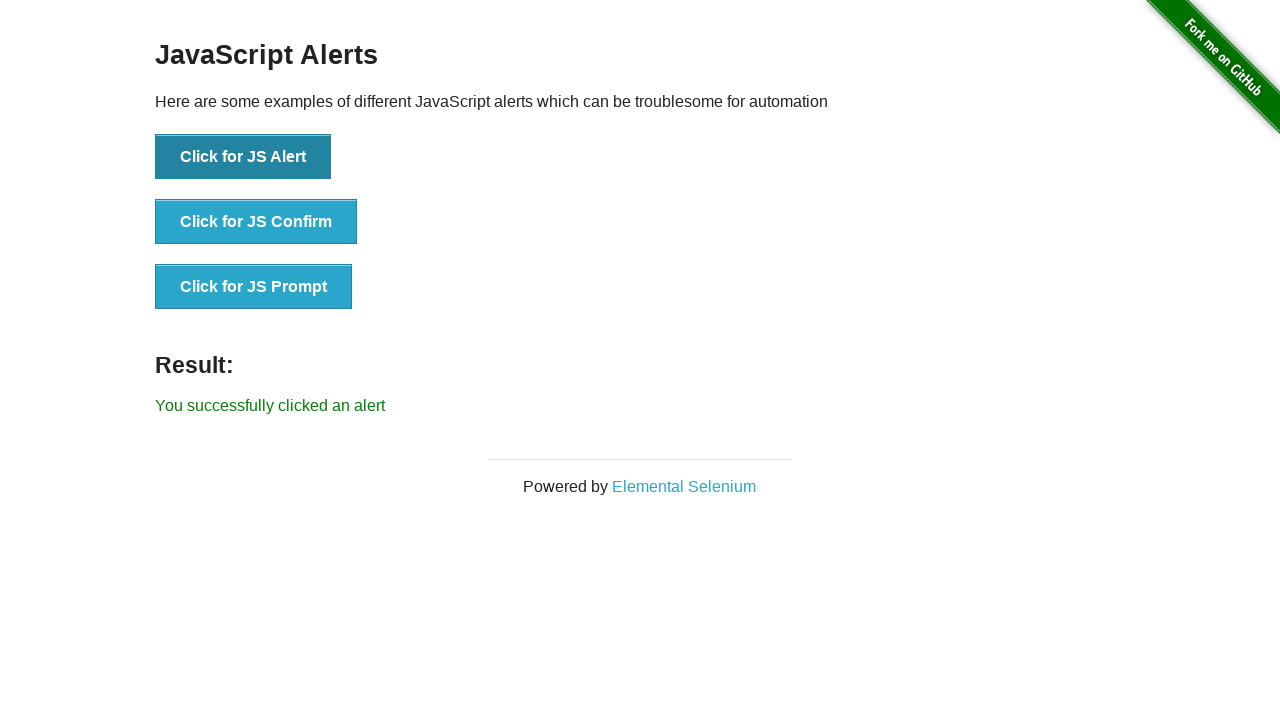

Result message element loaded
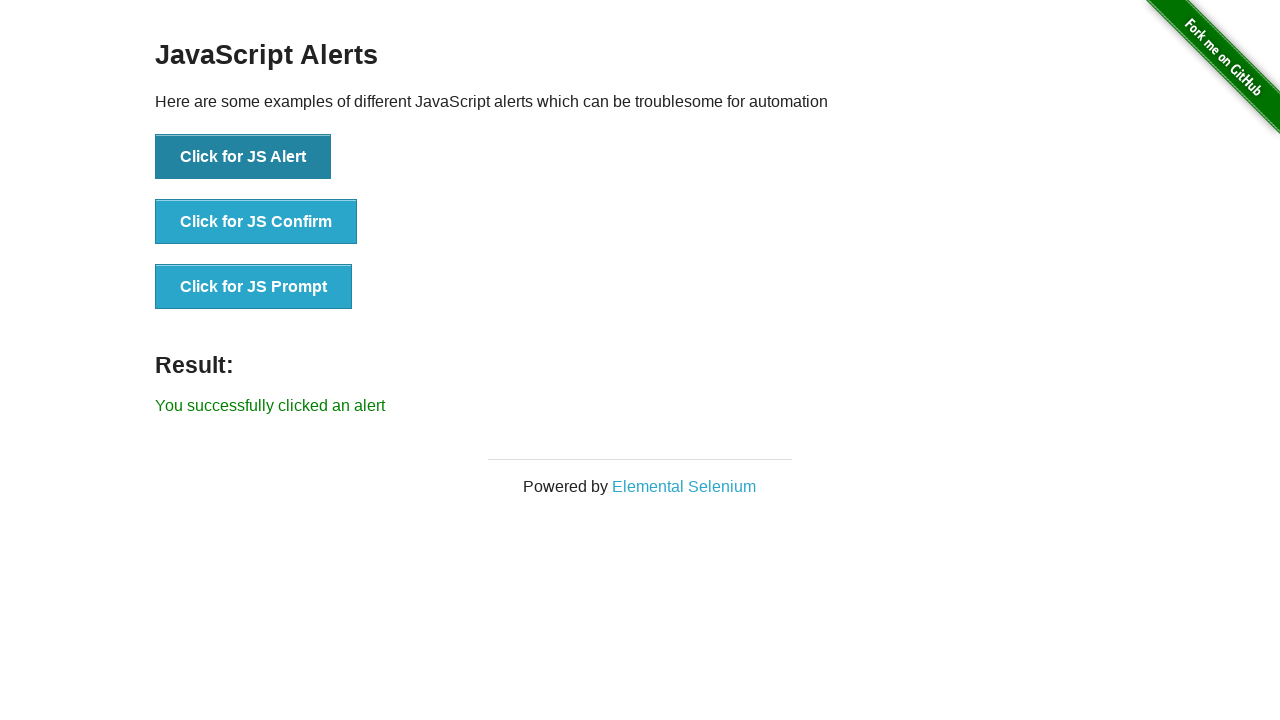

Retrieved result text: 'You successfully clicked an alert'
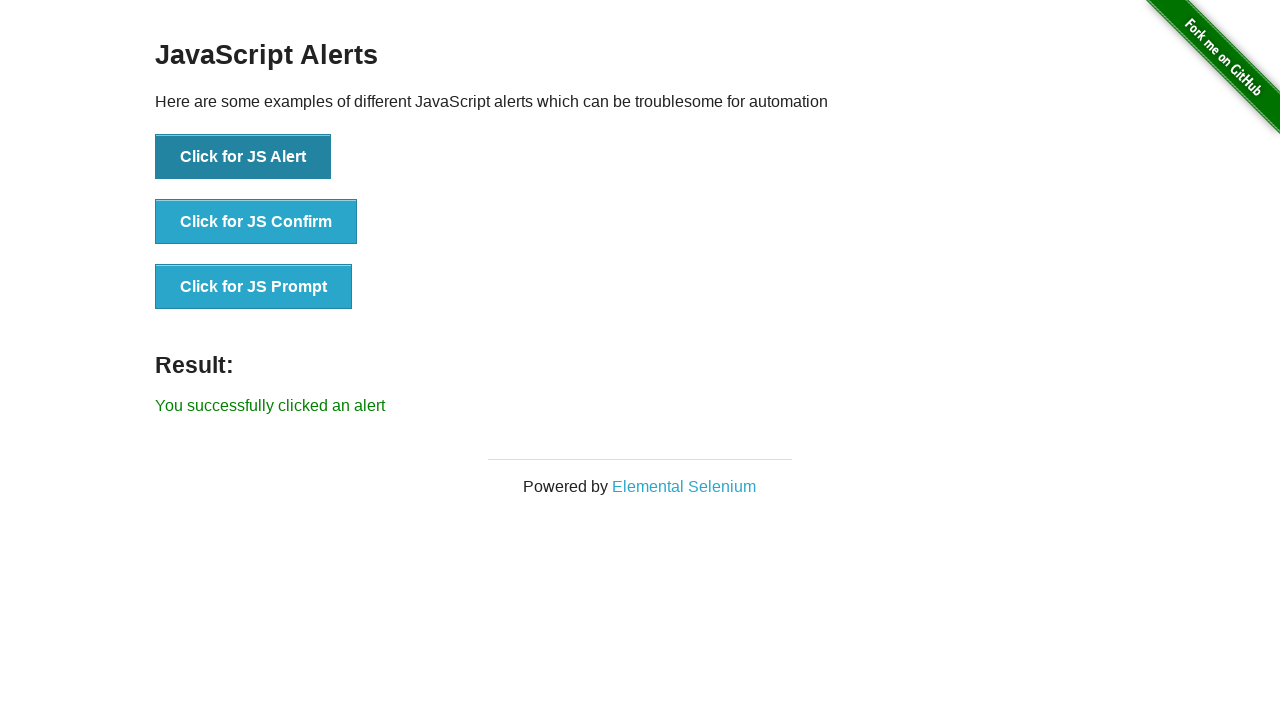

Verified result message matches expected text
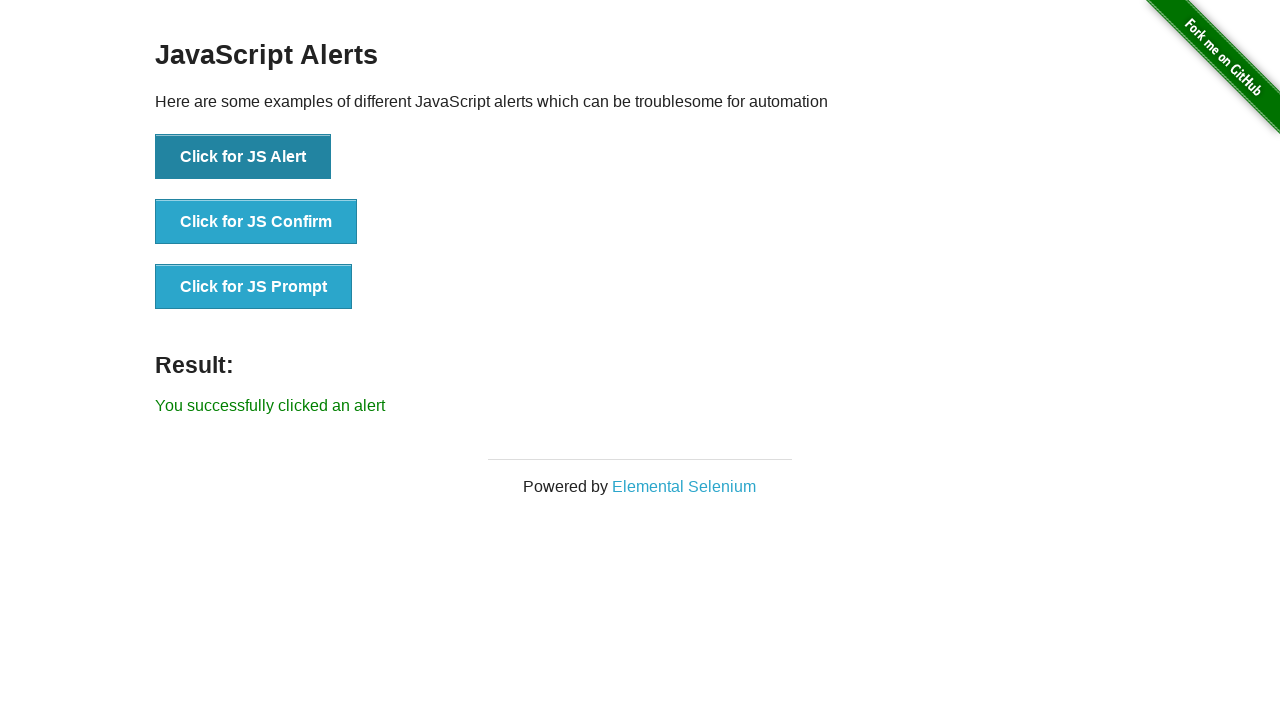

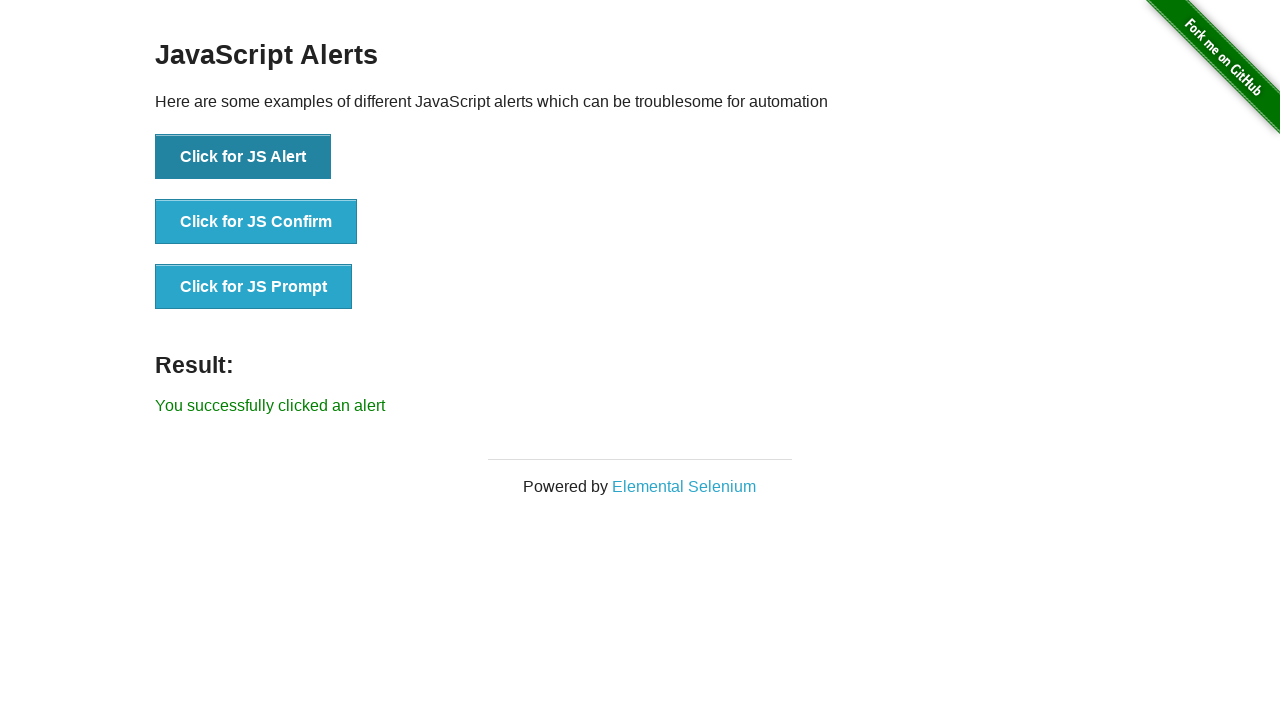